Tests that a button becomes visible after a delay by waiting for it to appear and be clickable.

Starting URL: https://demoqa.com/dynamic-properties

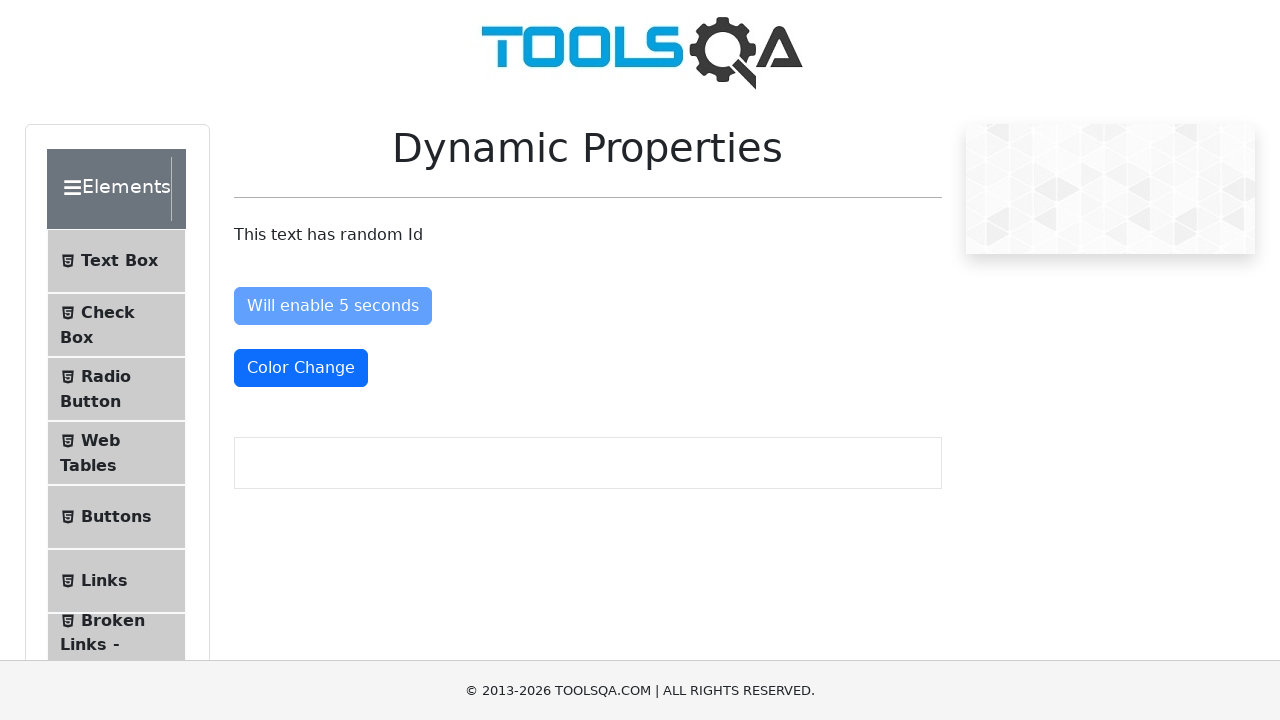

Waited for 'Visible After' button to become visible (up to 6 seconds)
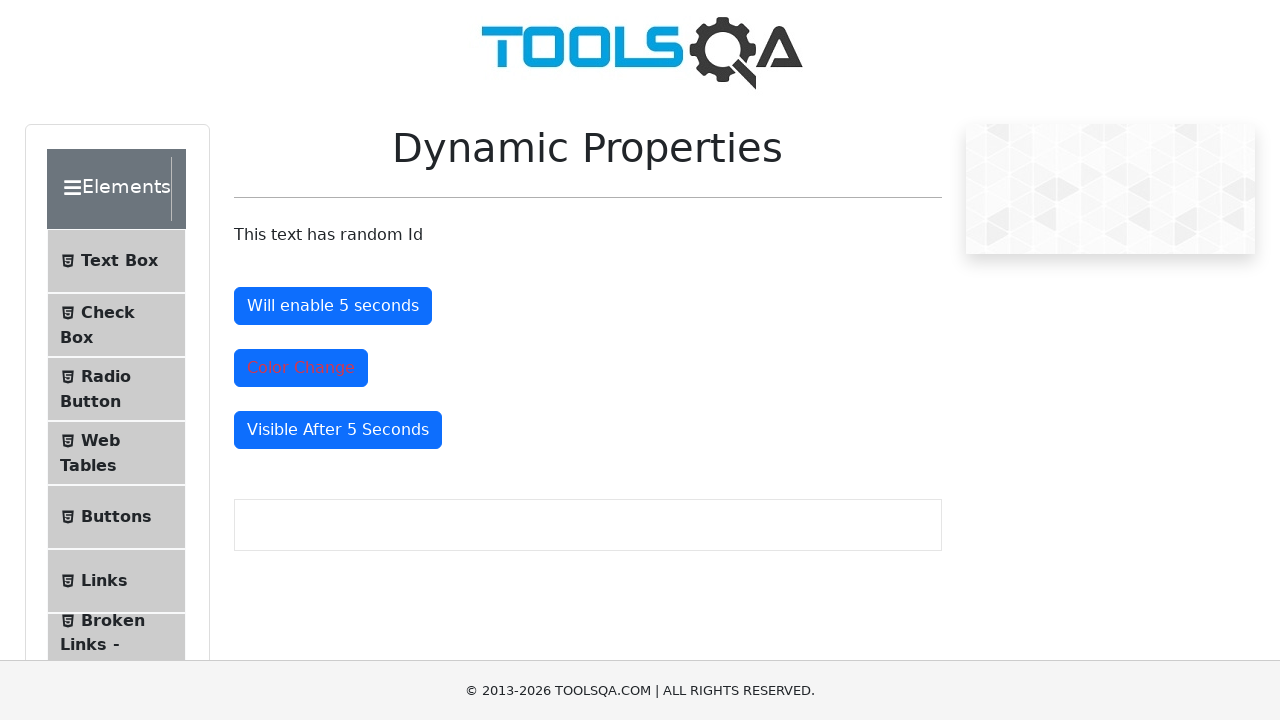

Located the 'Visible After' button element
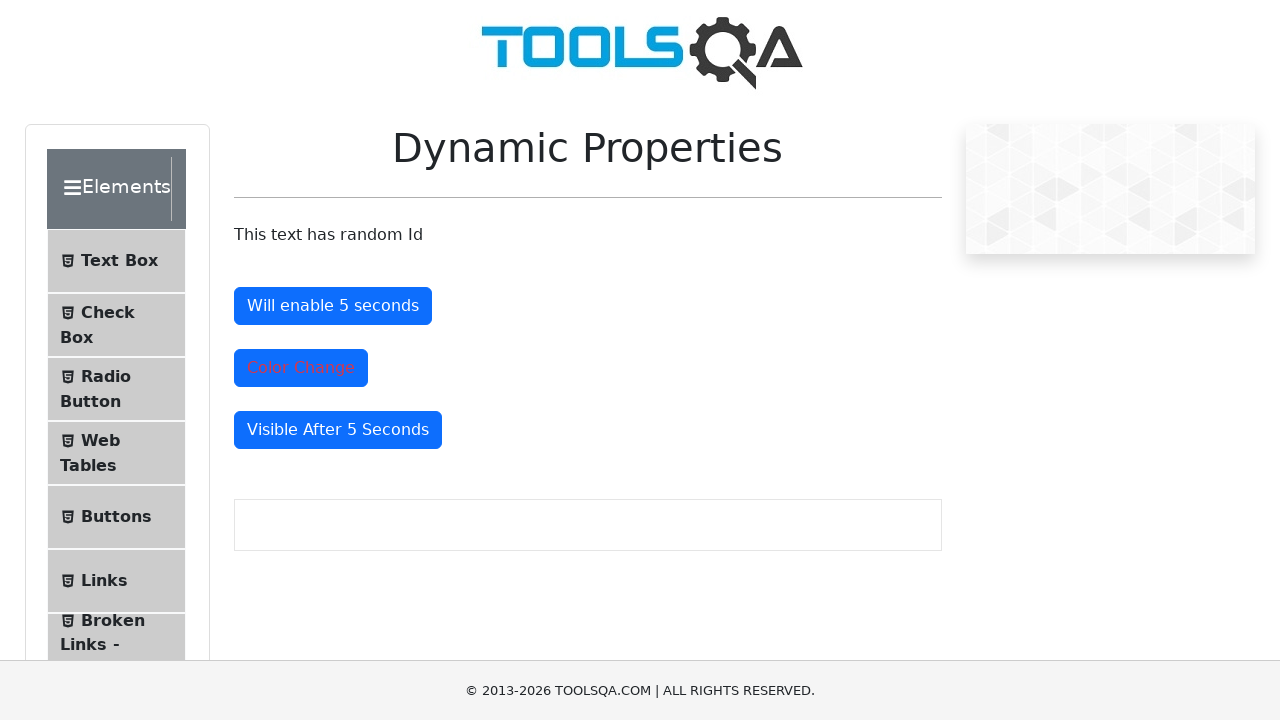

Verified that 'Visible After' button is visible
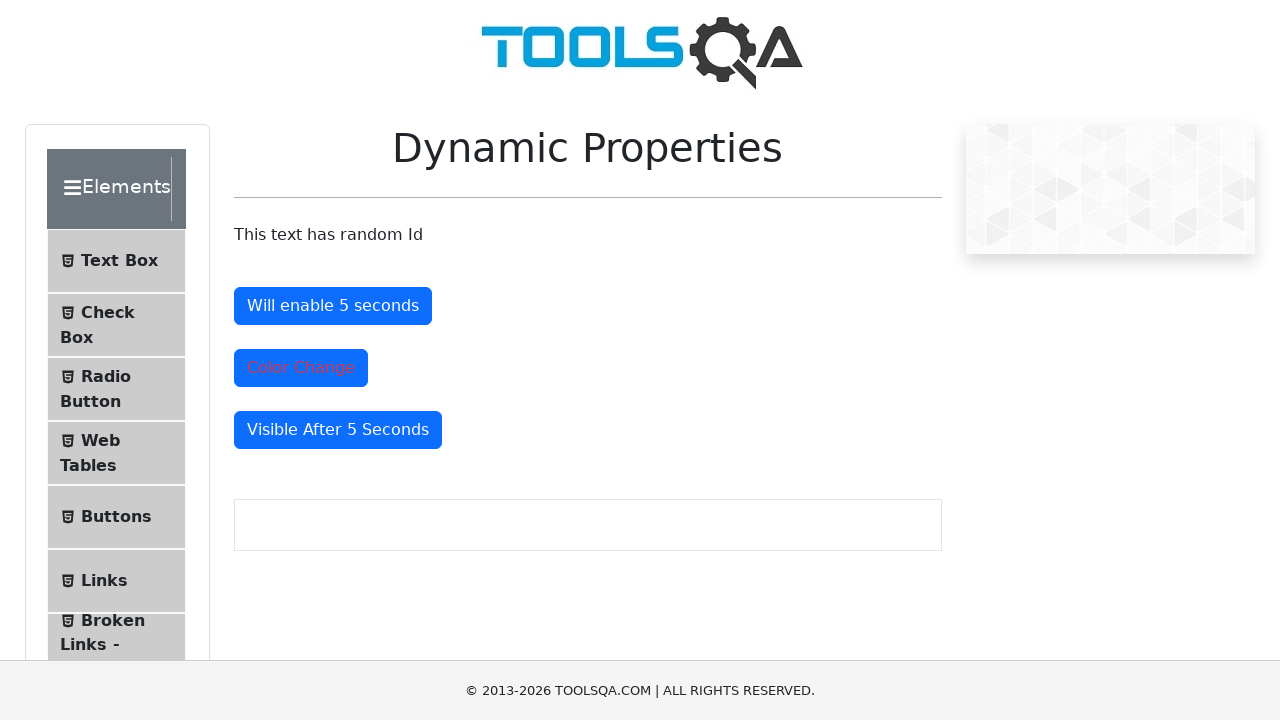

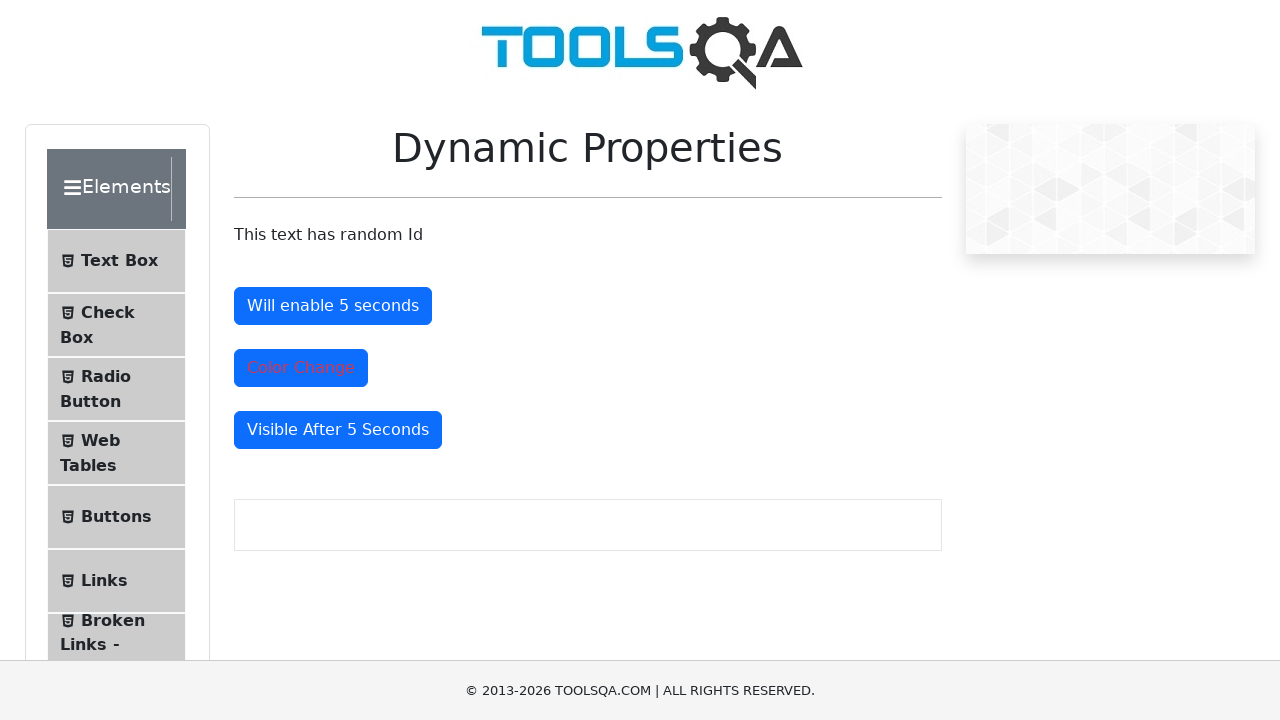